Tests right-click (context click) functionality on a menu element labeled "Customers" to trigger a context menu

Starting URL: https://www.leafground.com/menu.xhtml

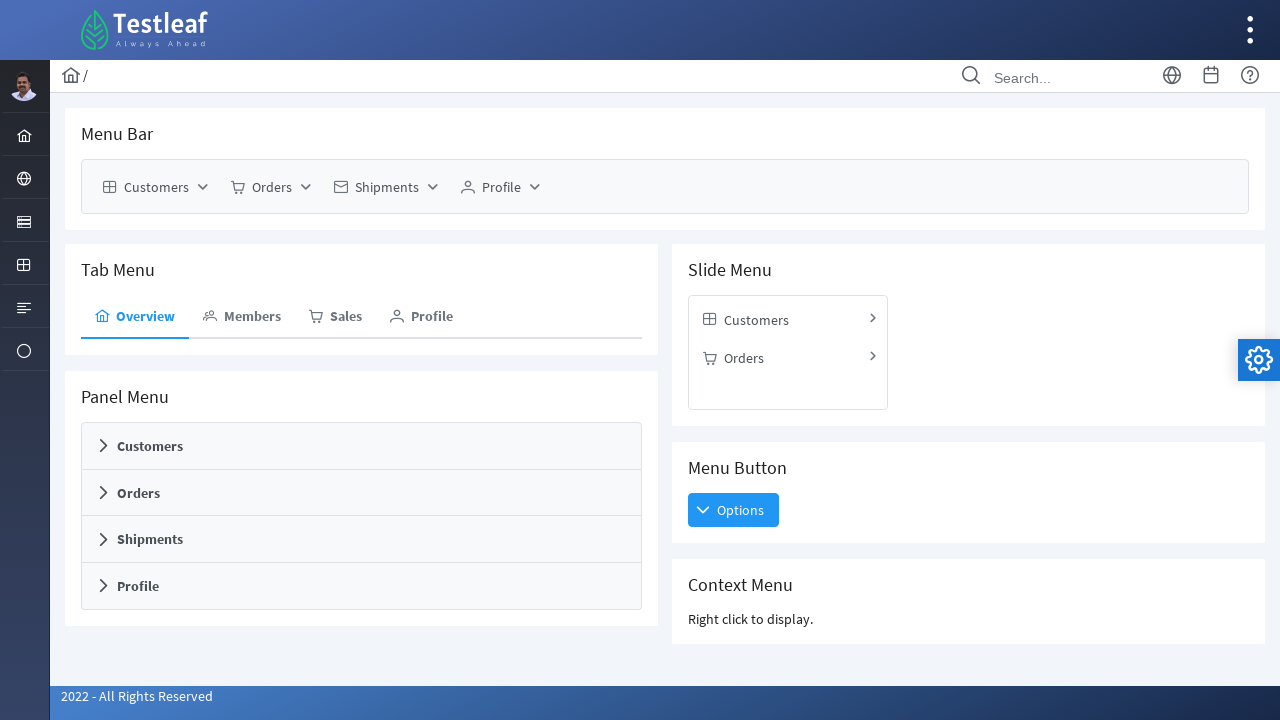

Right-clicked on 'Customers' menu element to trigger context menu at (156, 187) on //span[text()='Customers']
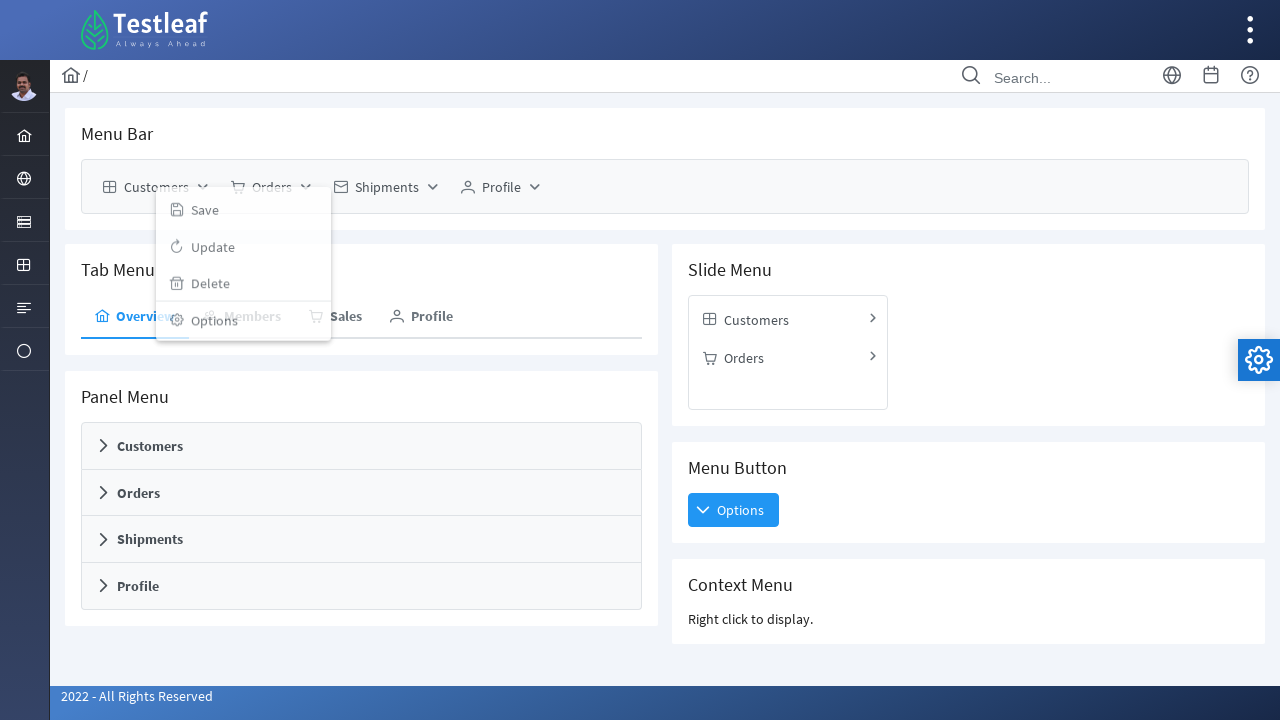

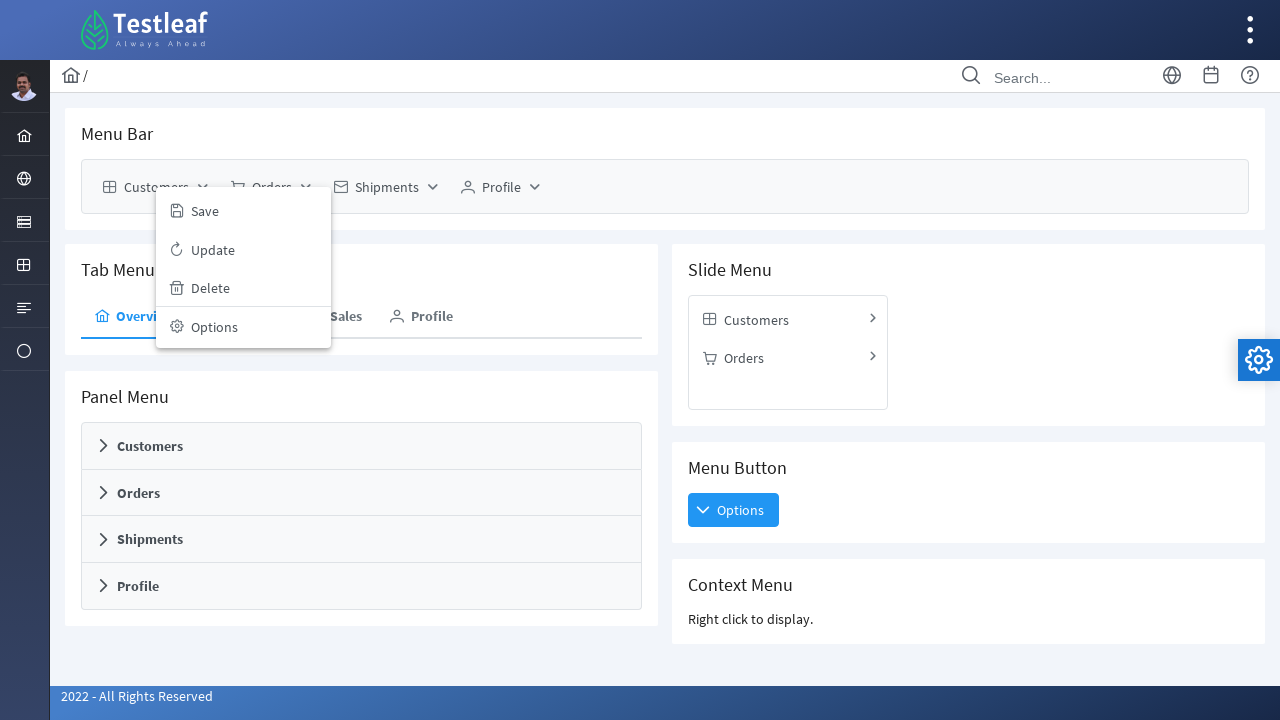